Tests error handling for invalid destination input by entering an invalid city name and verifying the error message appears

Starting URL: https://www.united.com/en-us/flights-from-chicago

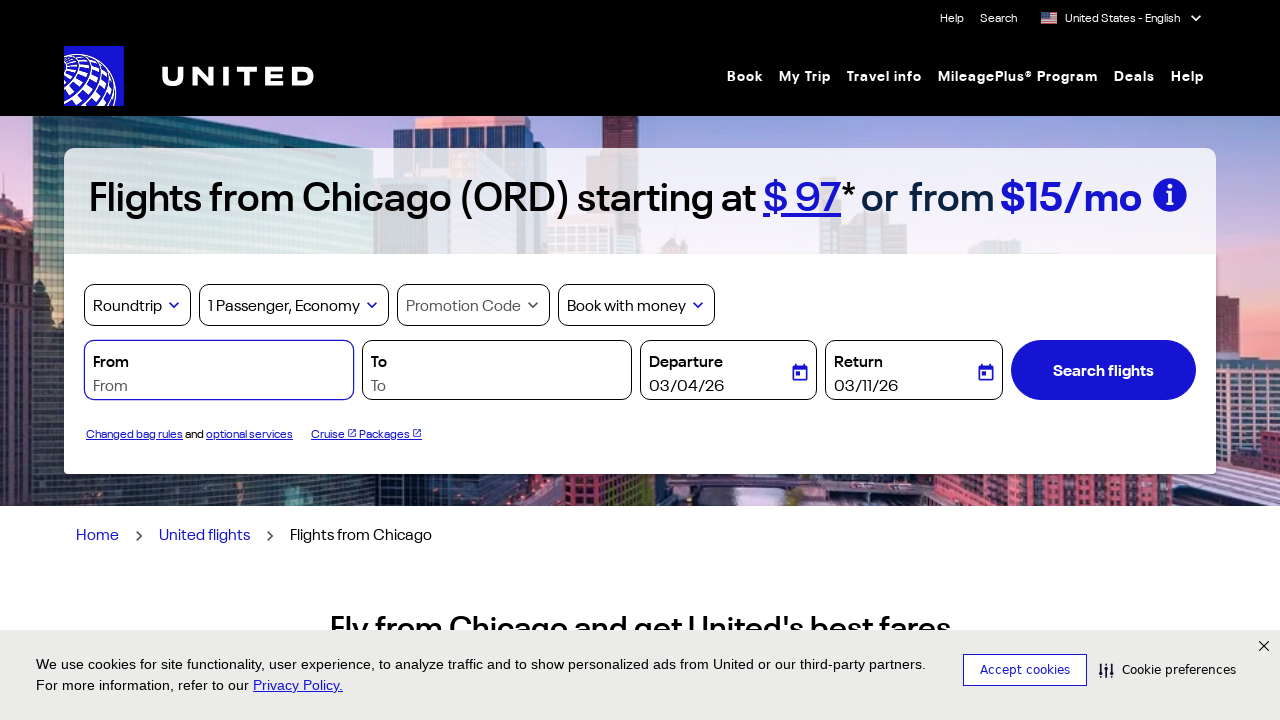

Cleared the destination input field on #flights-booking-id-2-input
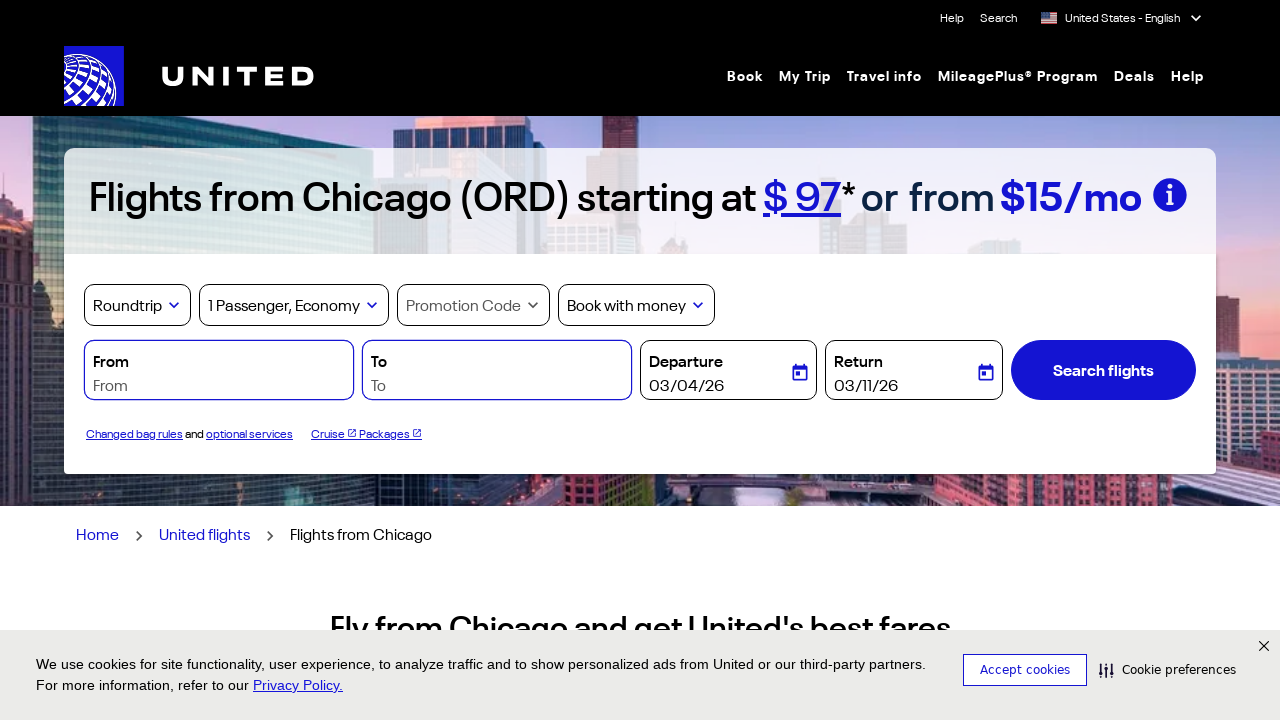

Entered invalid city name 'InvalidCity123' in destination field on #flights-booking-id-2-input
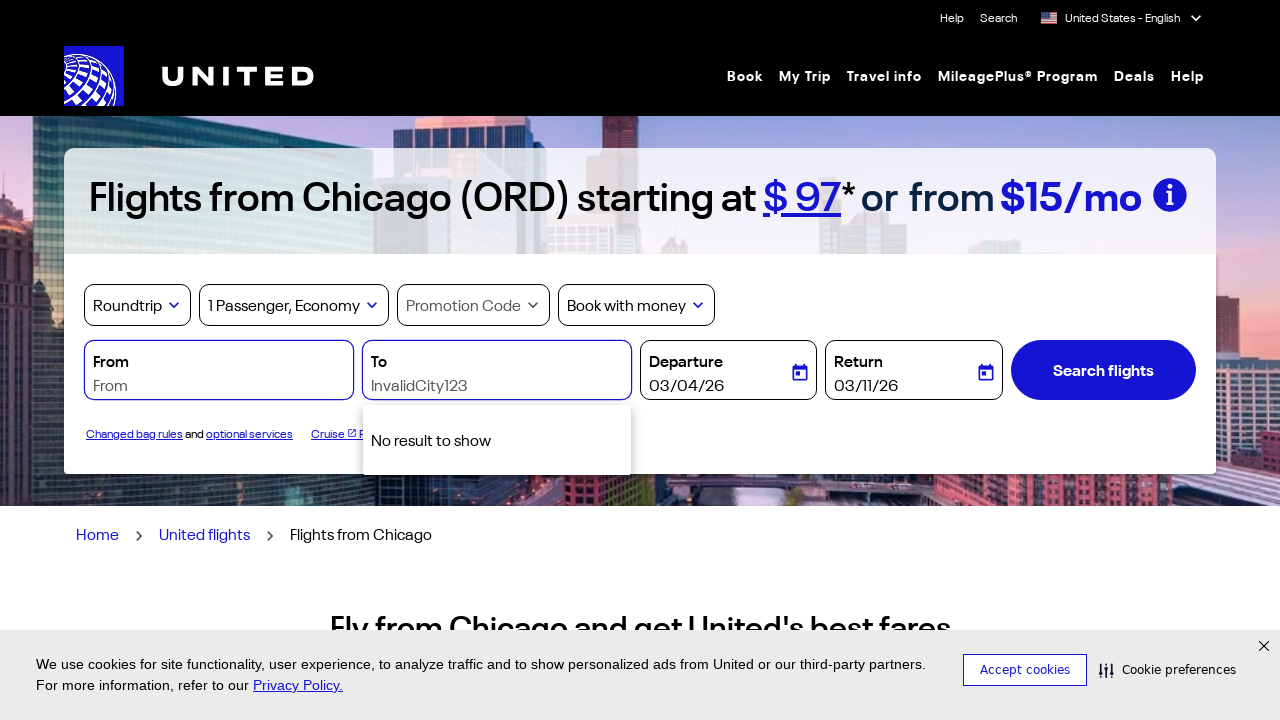

Clicked 'Search flights' button at (1103, 370) on button:has-text('Search flights')
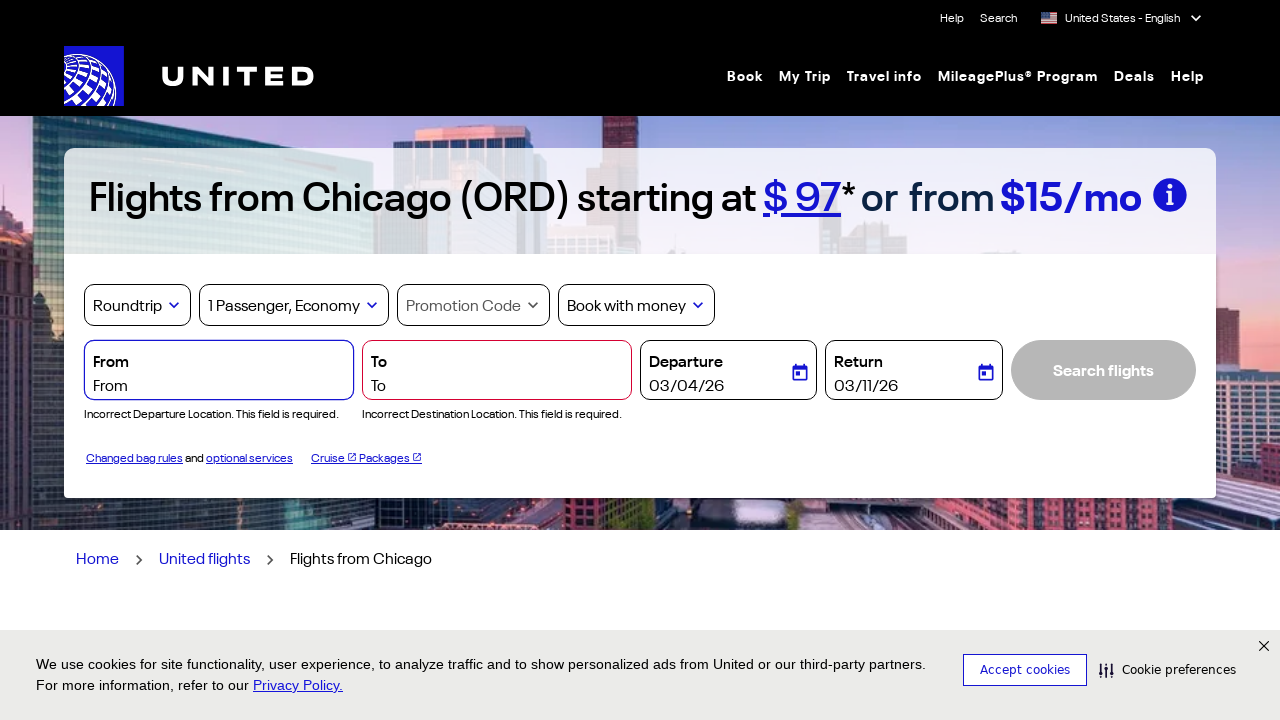

Error message appeared for invalid destination input
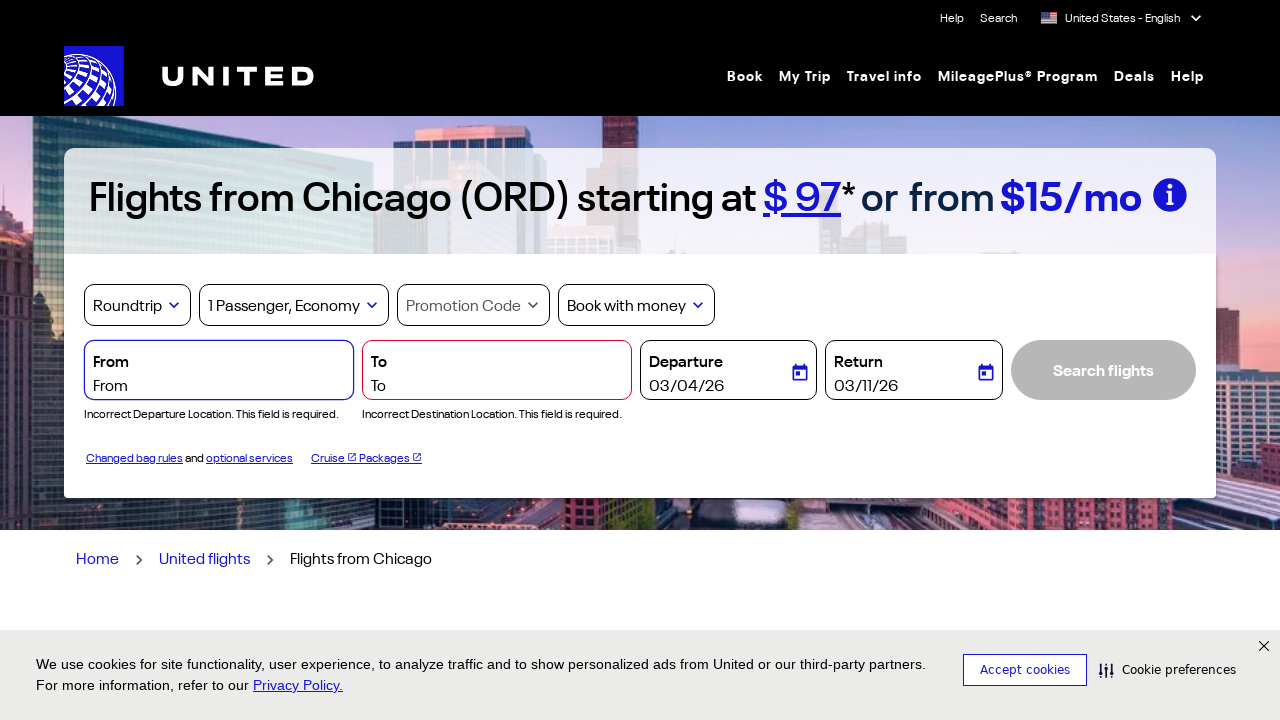

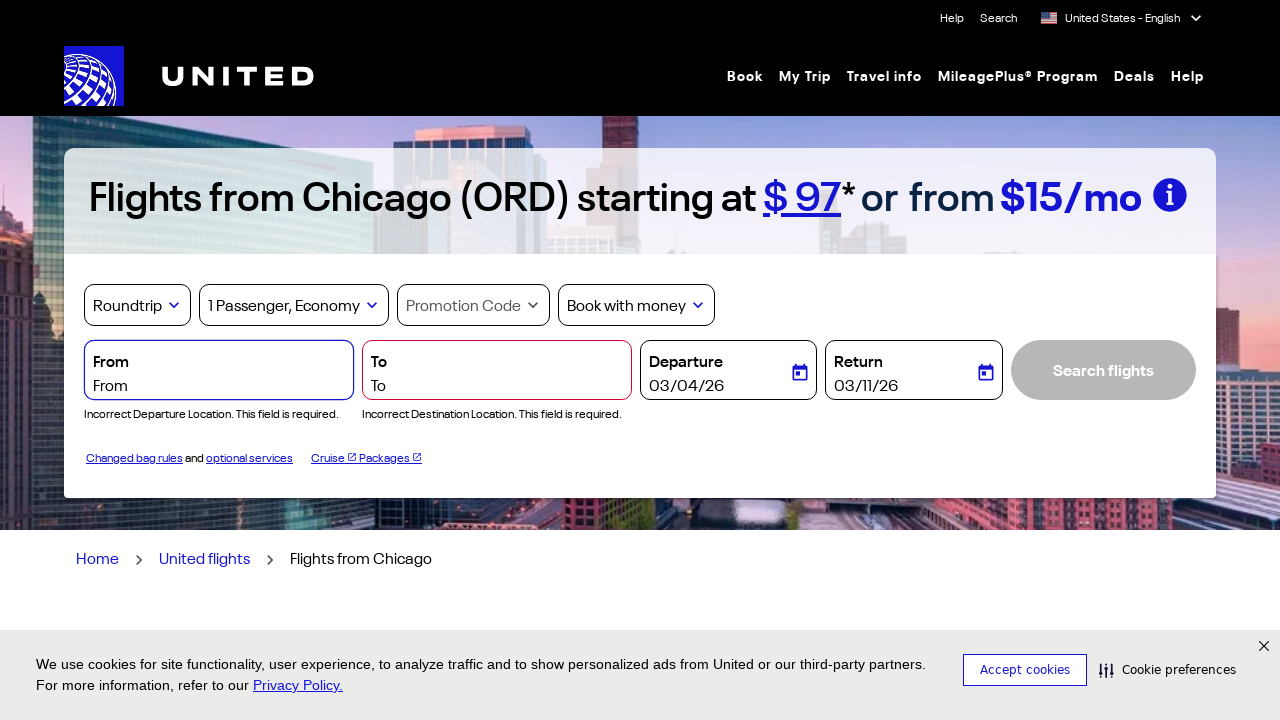